Tests radio button selection by clicking on "Radio 3" and verifying selection state

Starting URL: https://antoniotrindade.com.br/treinoautomacao/elementsweb.html

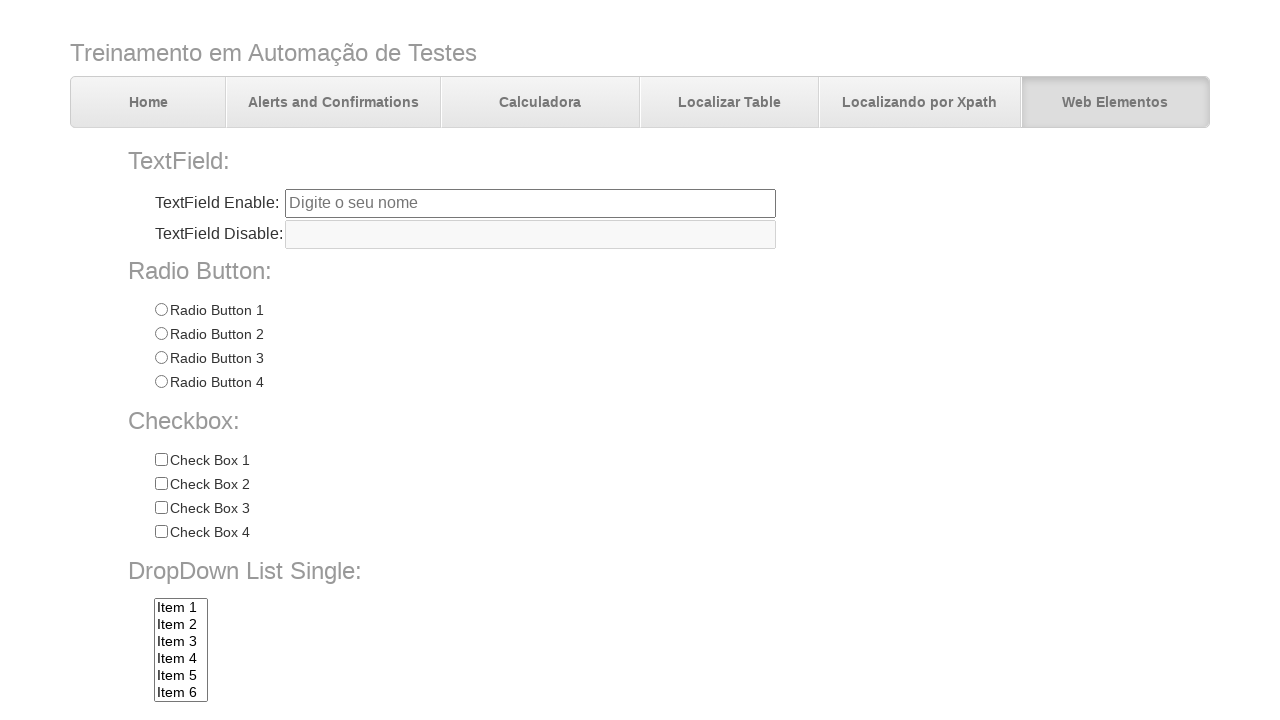

Clicked on Radio 3 option at (161, 358) on input[name='radioGroup1'][value='Radio 3']
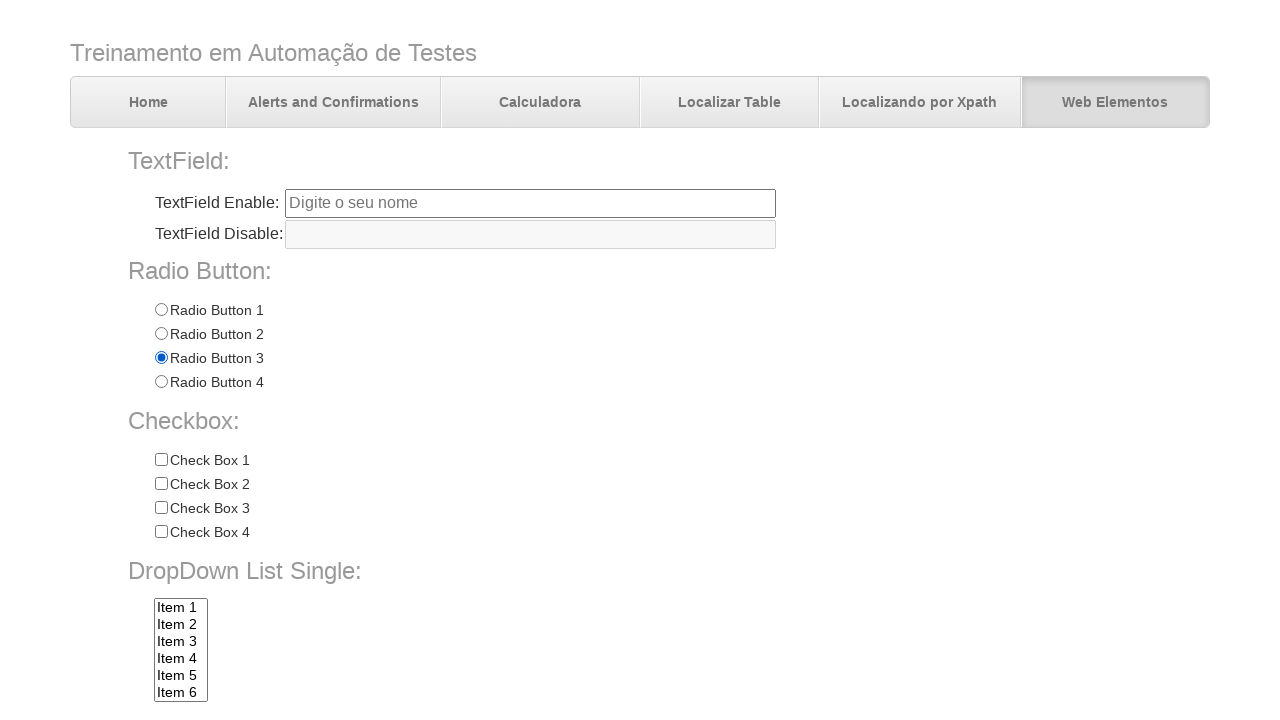

Verified that Radio 3 is selected
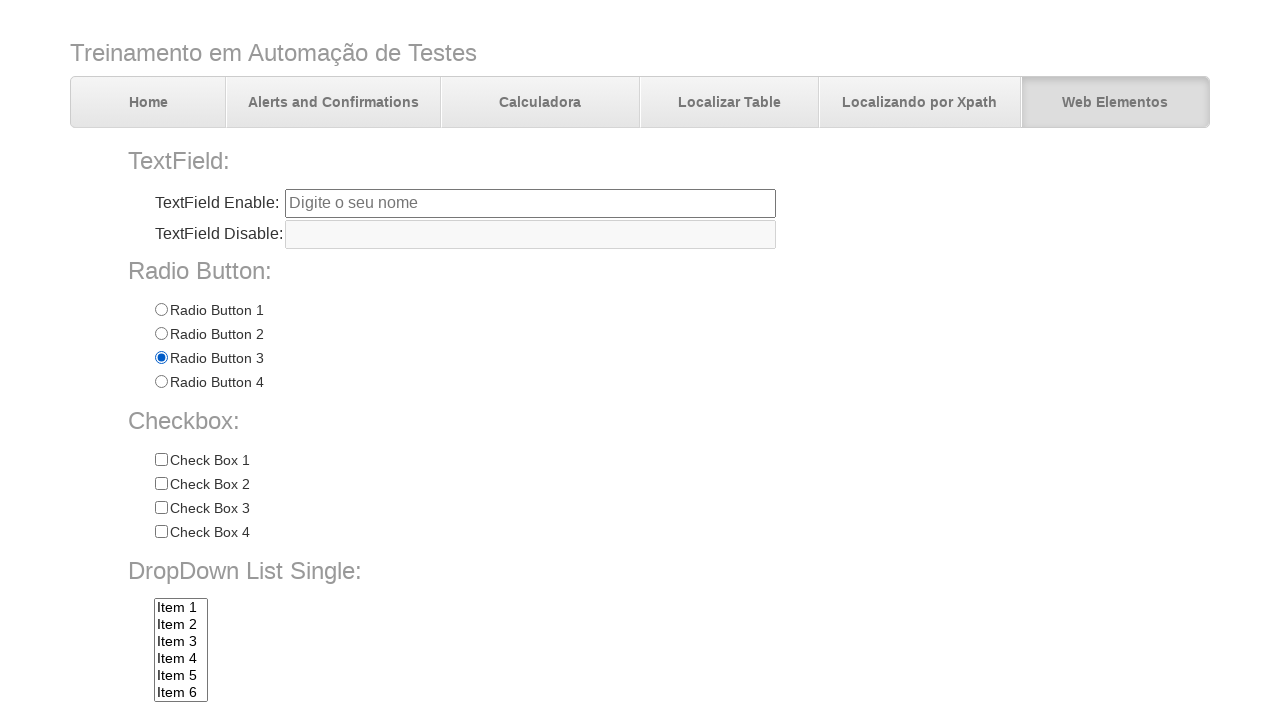

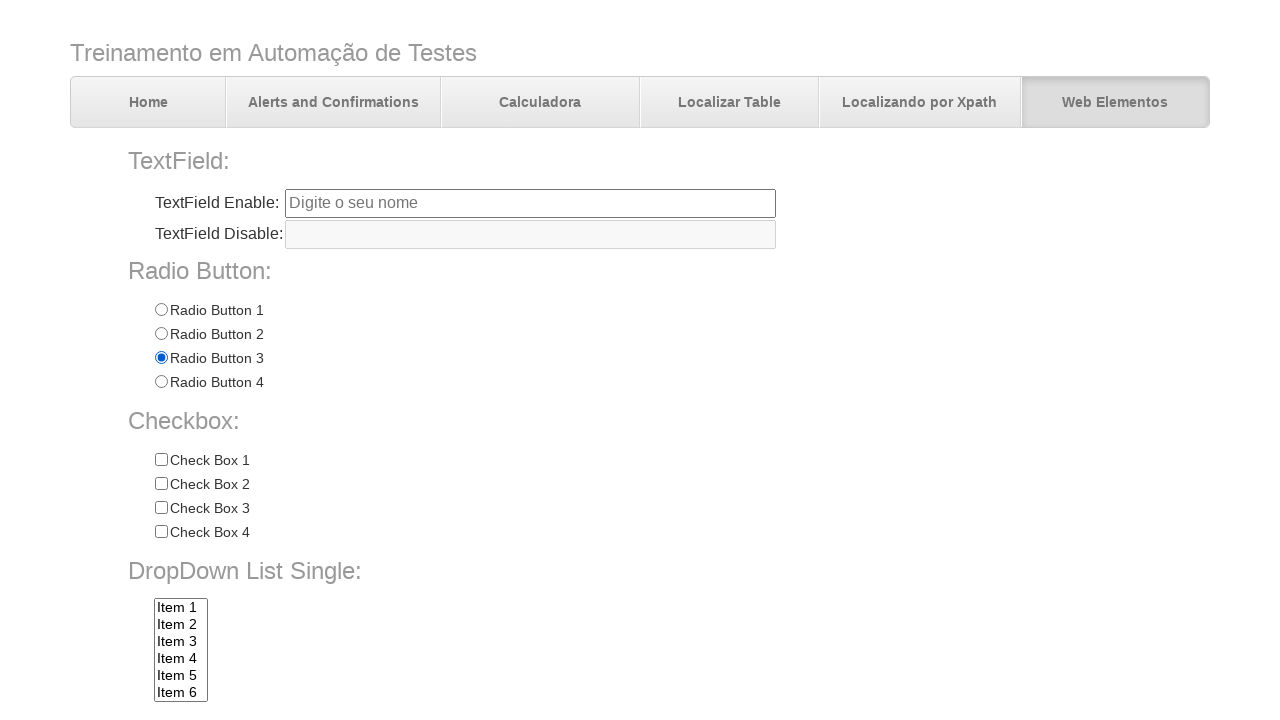